Tests input field interactions on a practice form by filling text fields, pressing keyboard keys, and reading attribute values from input elements

Starting URL: https://letcode.in/edit

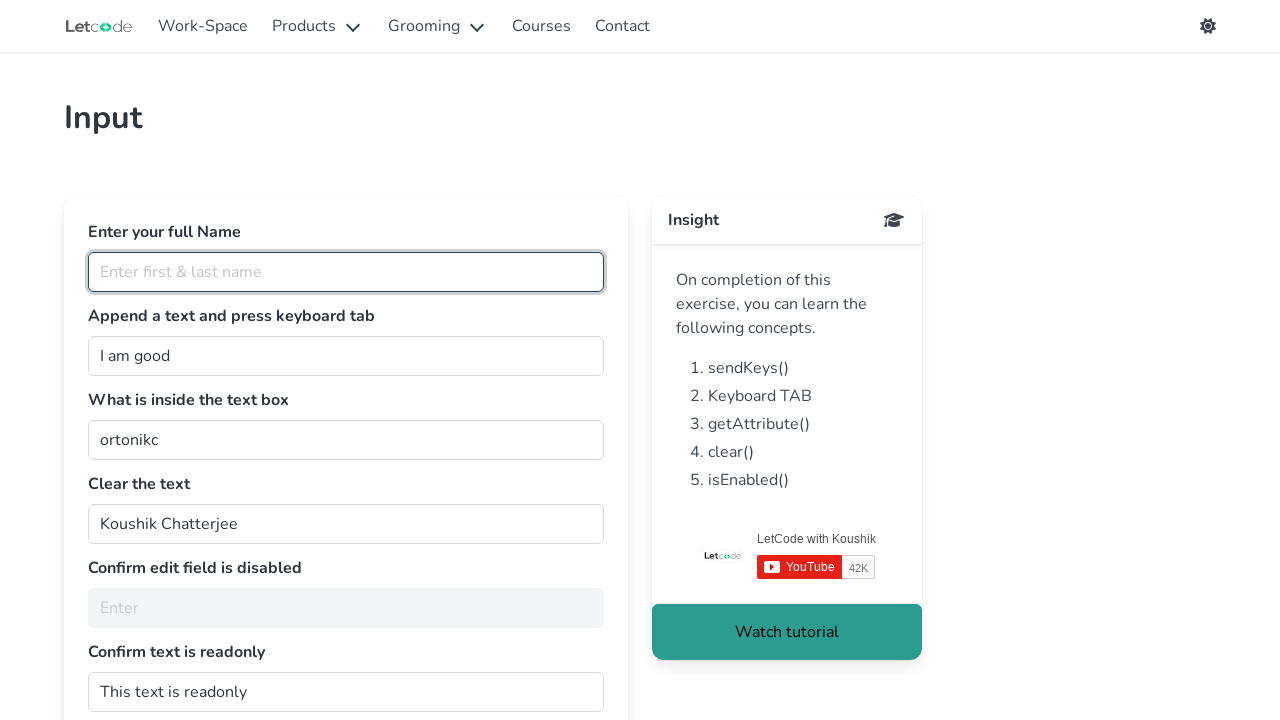

Filled full name input field with 'Arjun' on #fullName
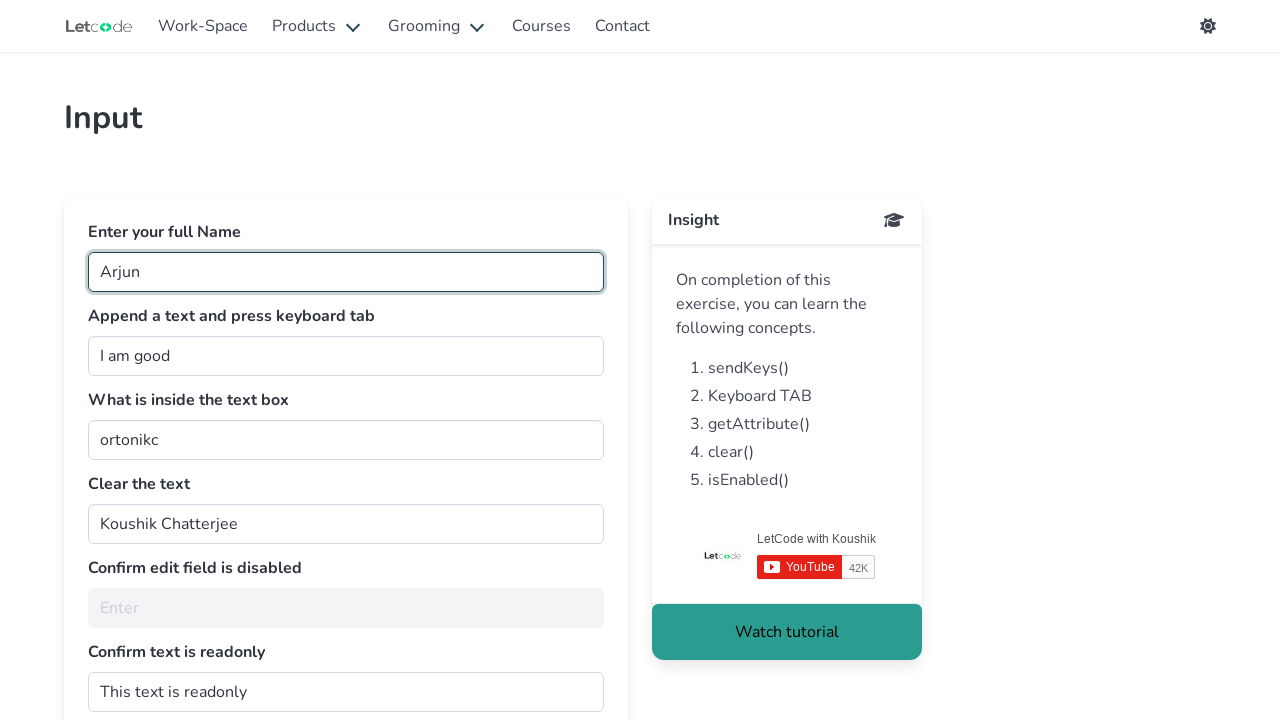

Filled join text area with 'I am healthy' on #join
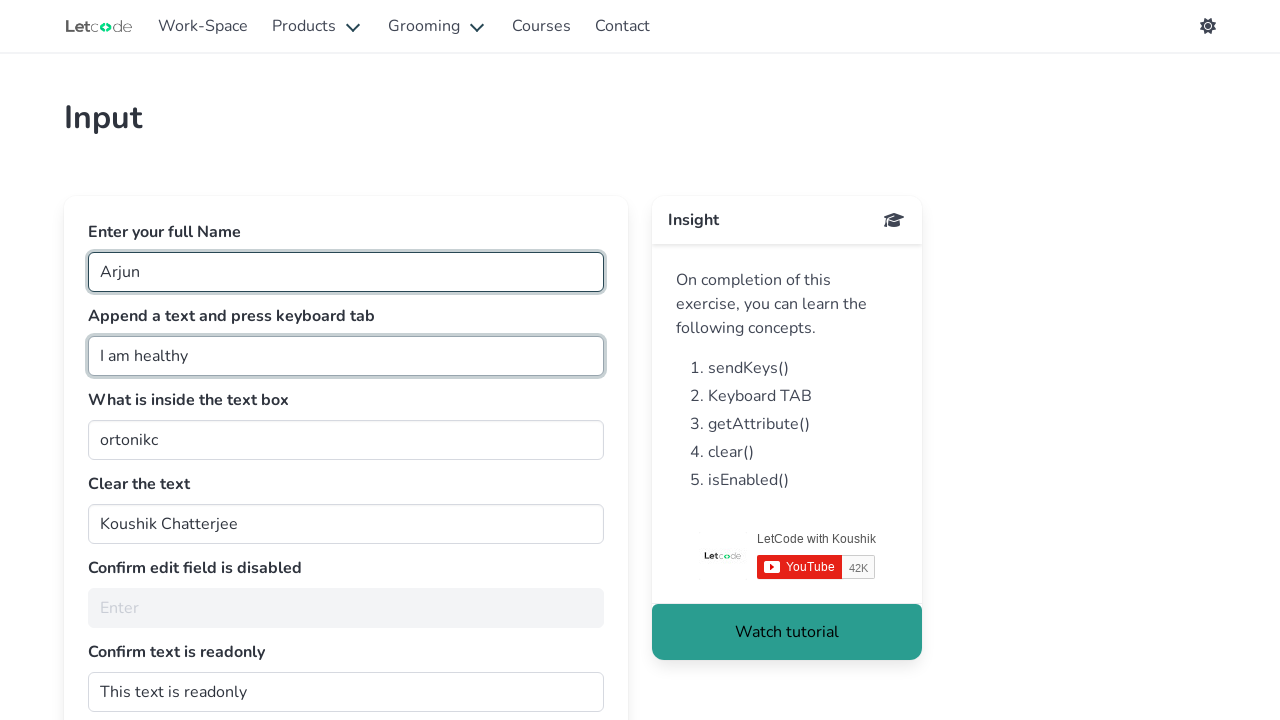

Pressed Tab key to move to next field on #join
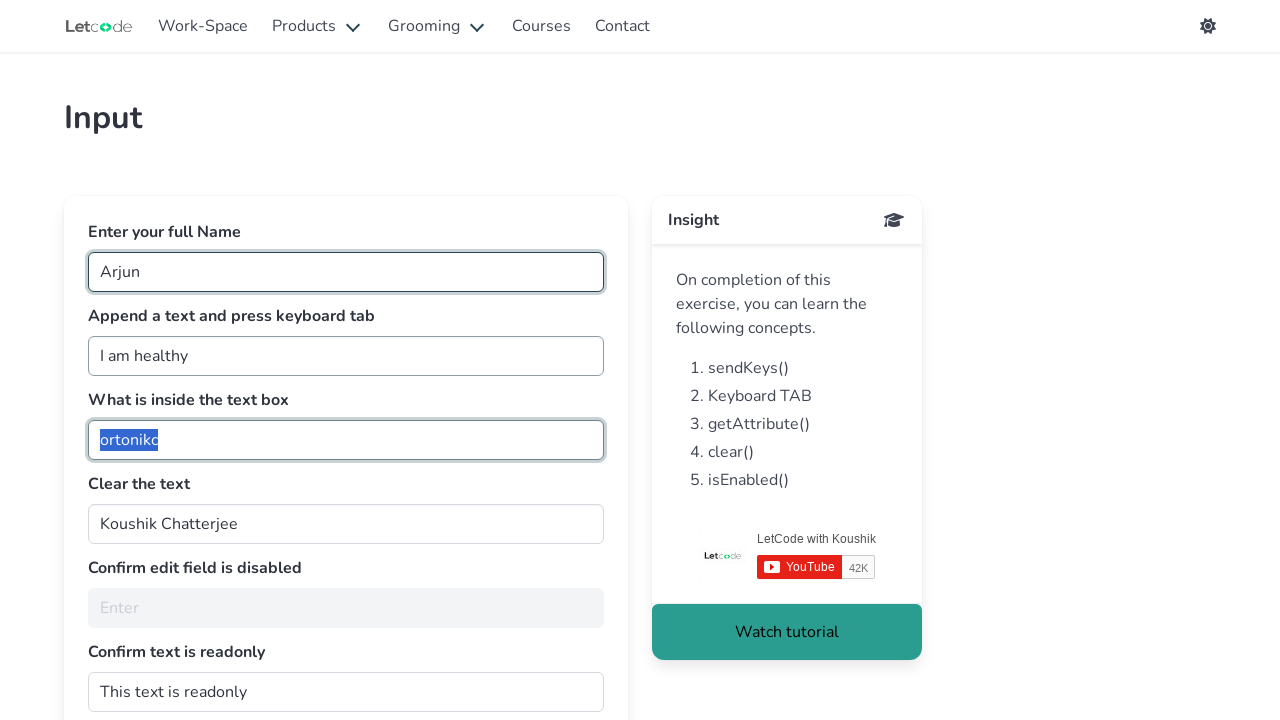

Retrieved value attribute from getMe input field: 'ortonikc'
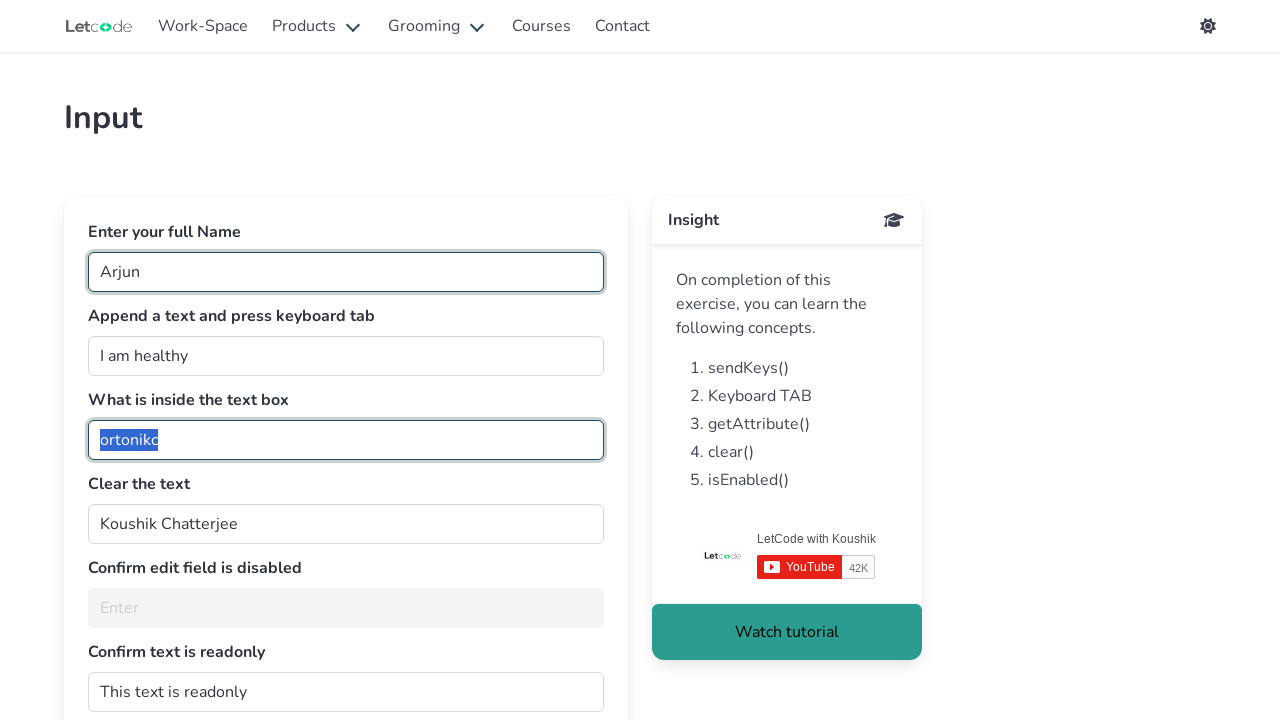

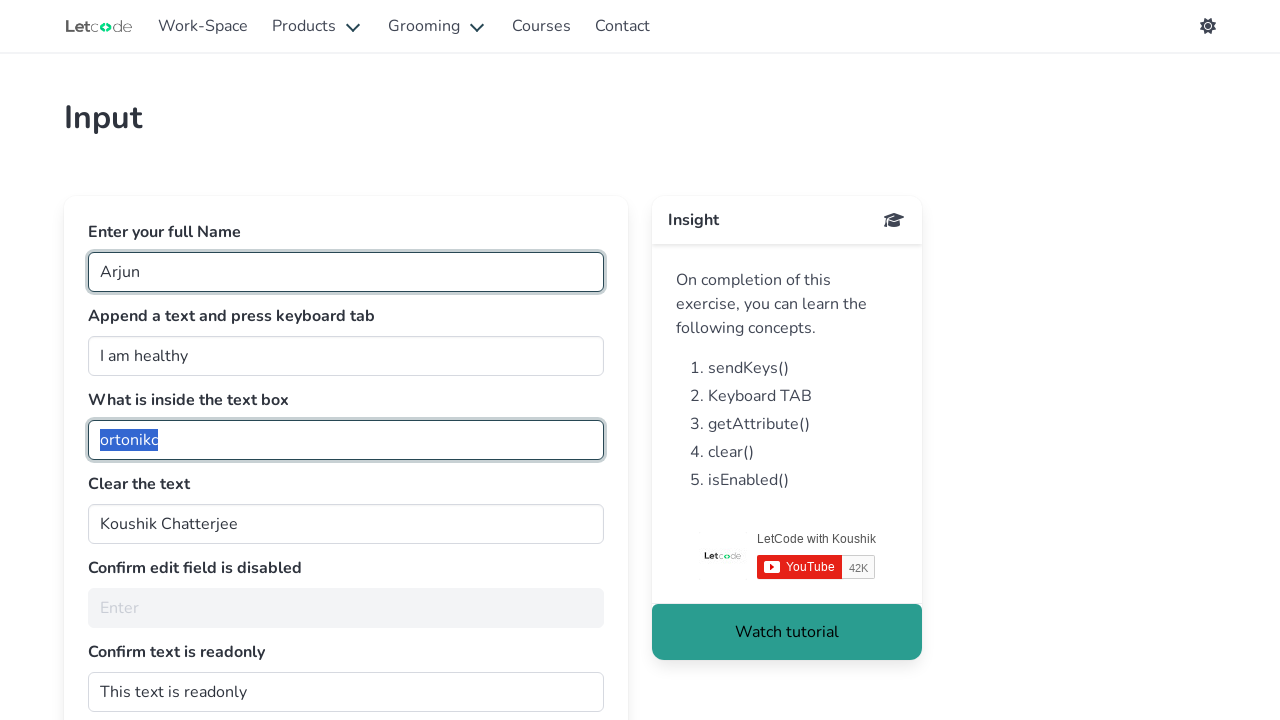